Tests a loading images page by waiting for the third image to load and verifying its src attribute is populated

Starting URL: https://bonigarcia.dev/selenium-webdriver-java/loading-images.html

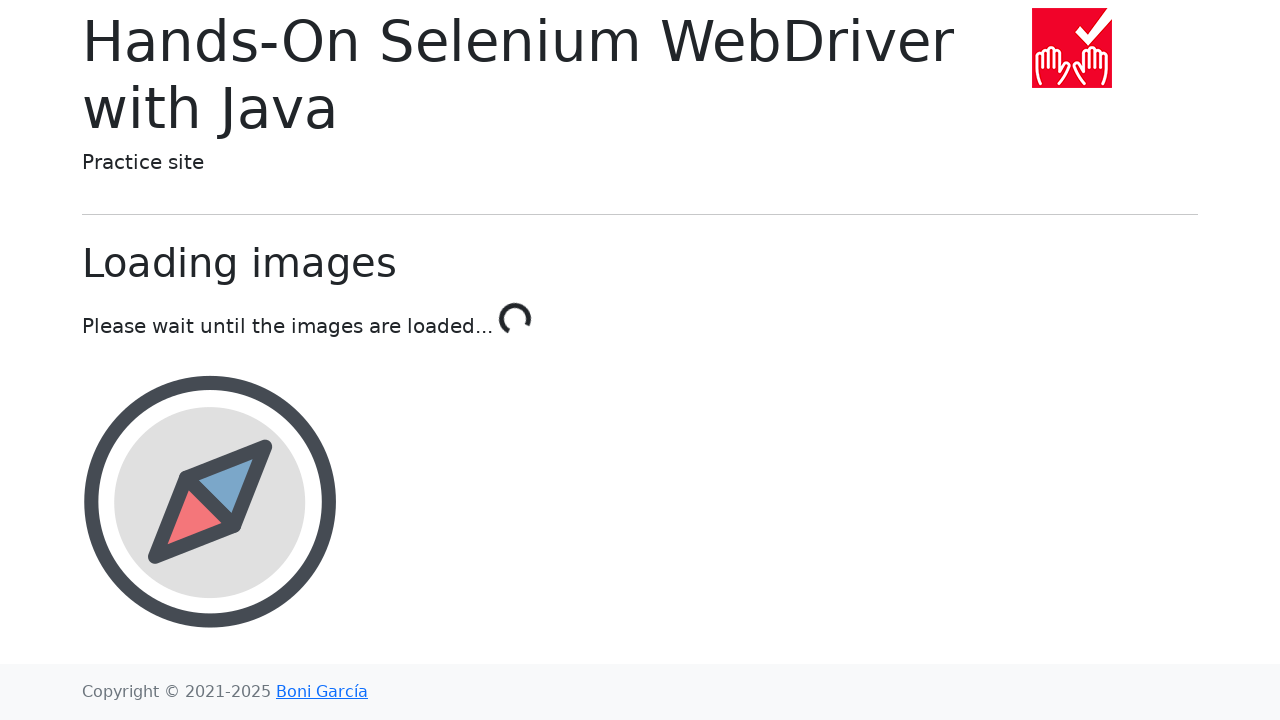

Located the third image element on the loading images page
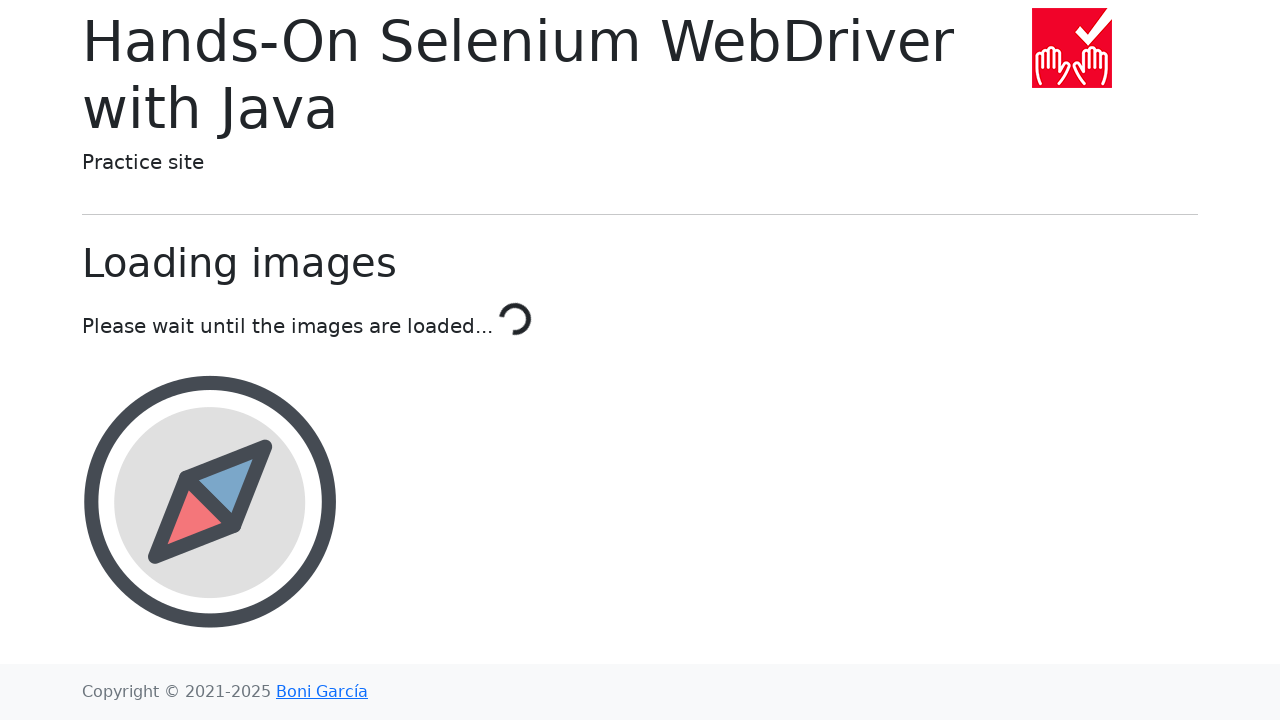

Third image is now attached to the DOM
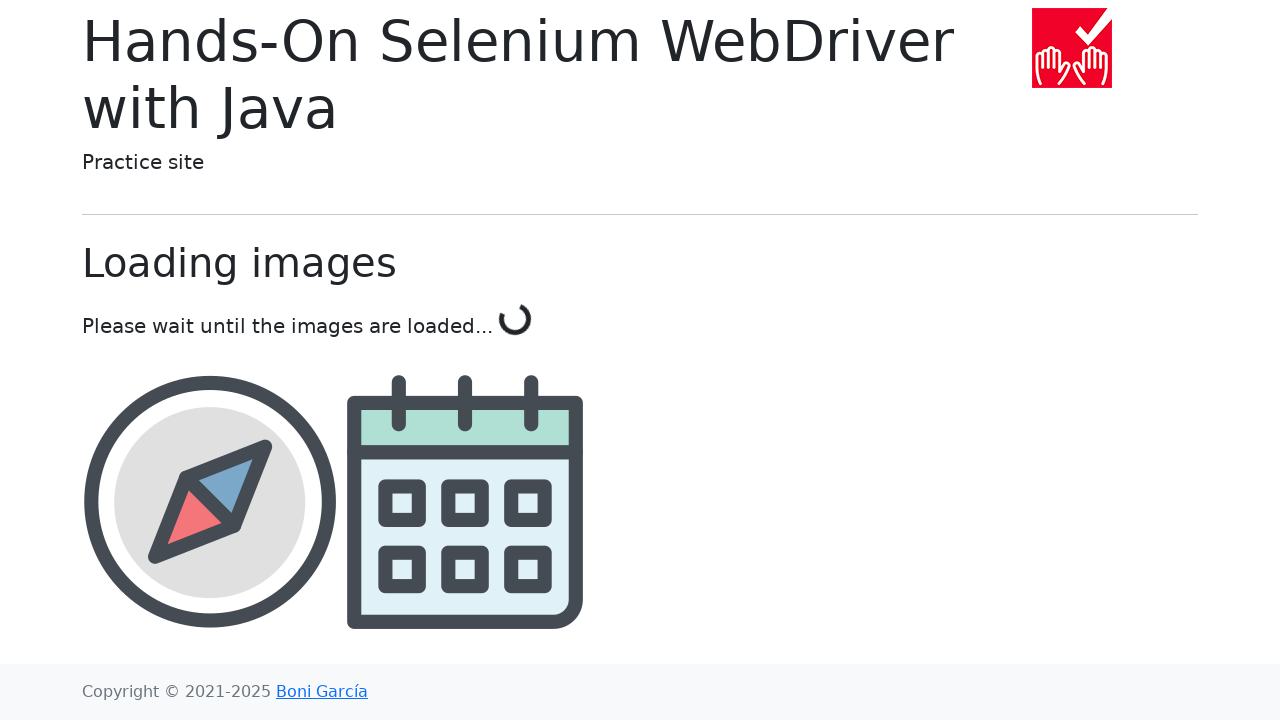

Third image src attribute is now populated and image has loaded
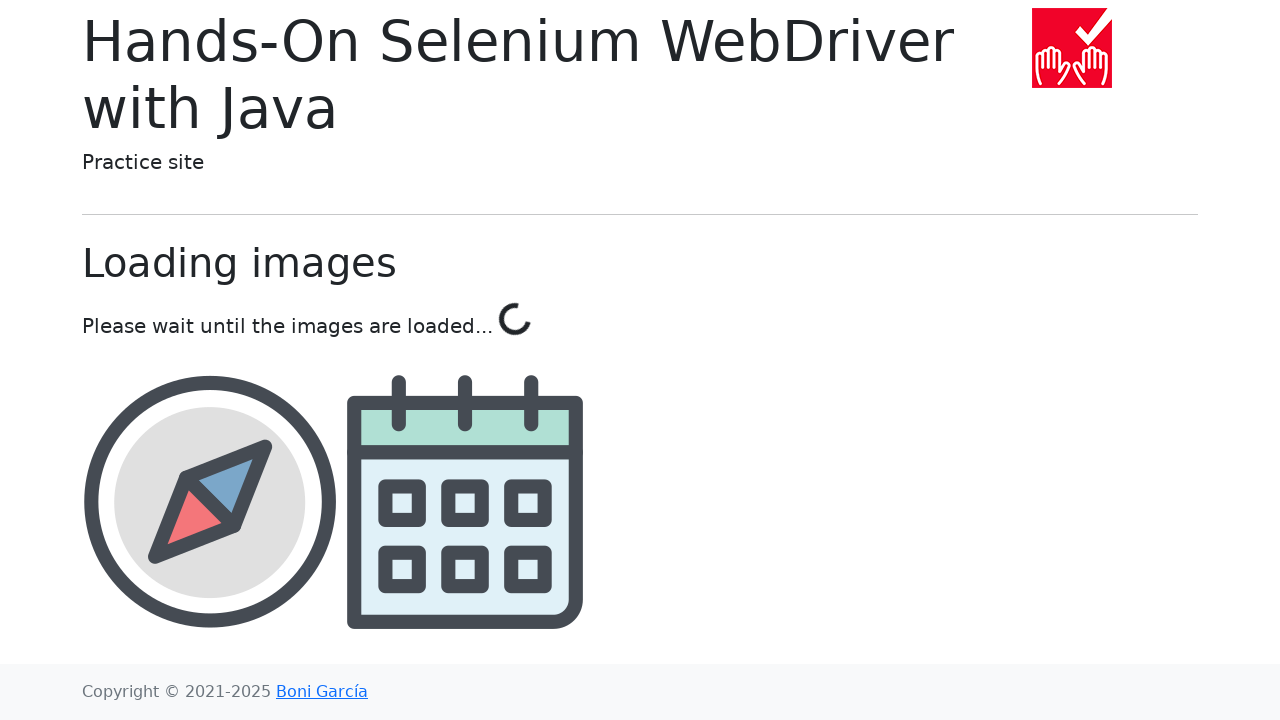

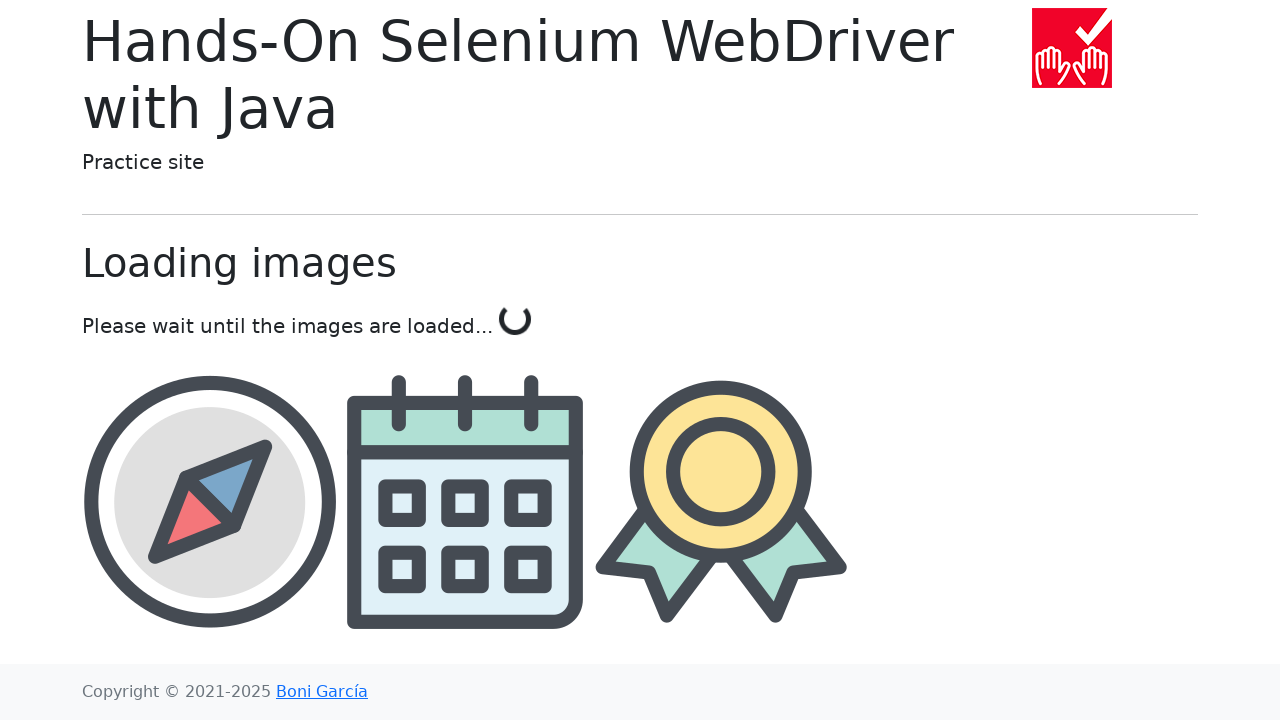